Tests multi-window handling by navigating to a blog page, clicking a link to open a popup window, and verifying that multiple window handles exist.

Starting URL: http://omayo.blogspot.com/

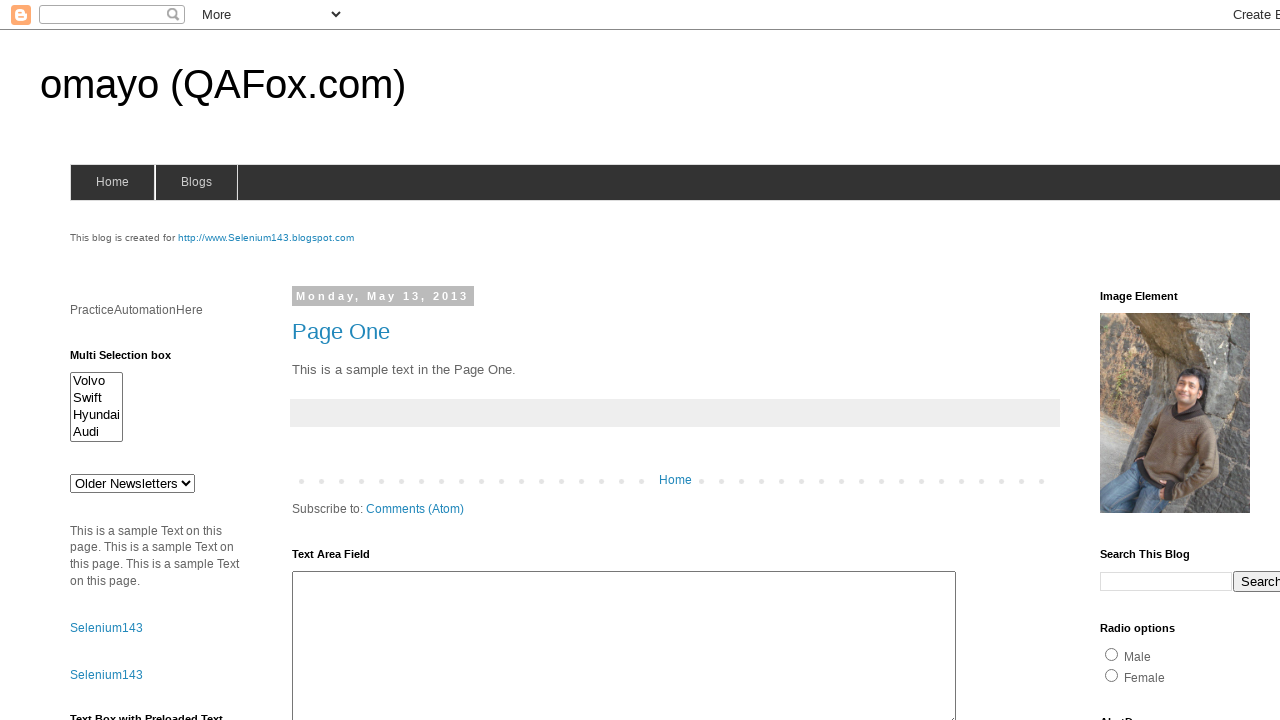

Stored parent page handle
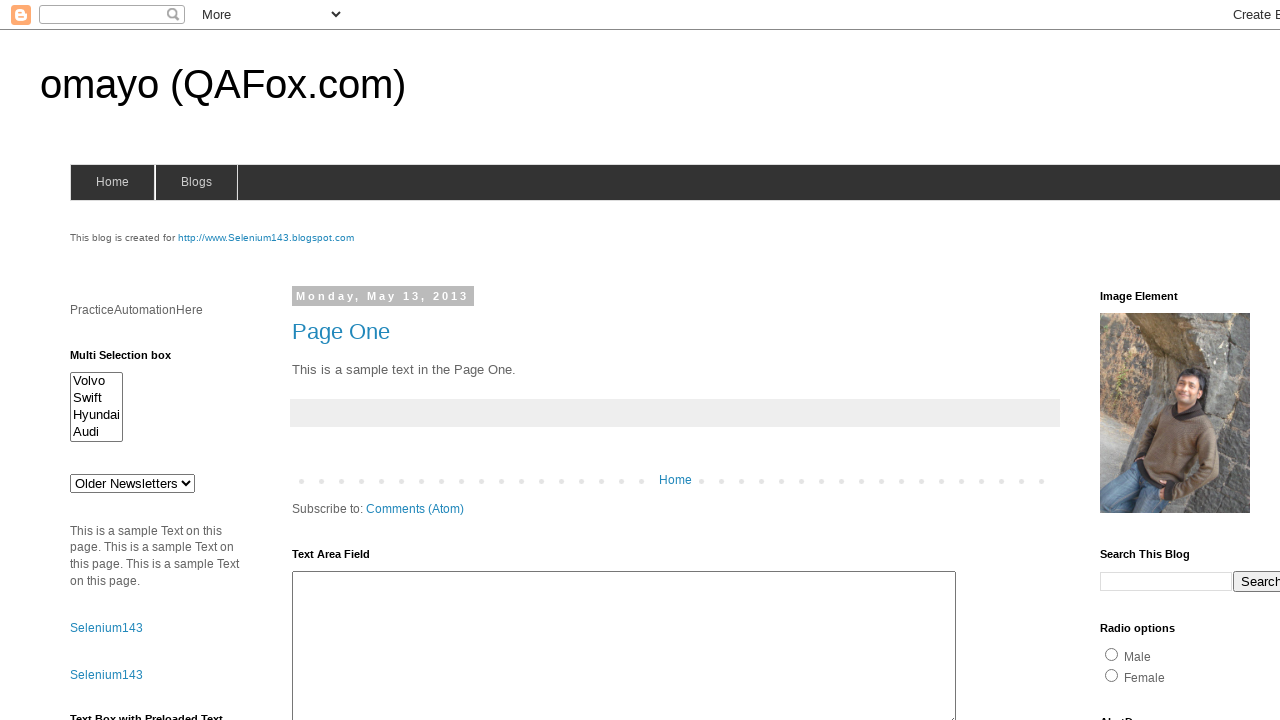

Clicked link to open a popup window at (132, 360) on text=Open a popup window
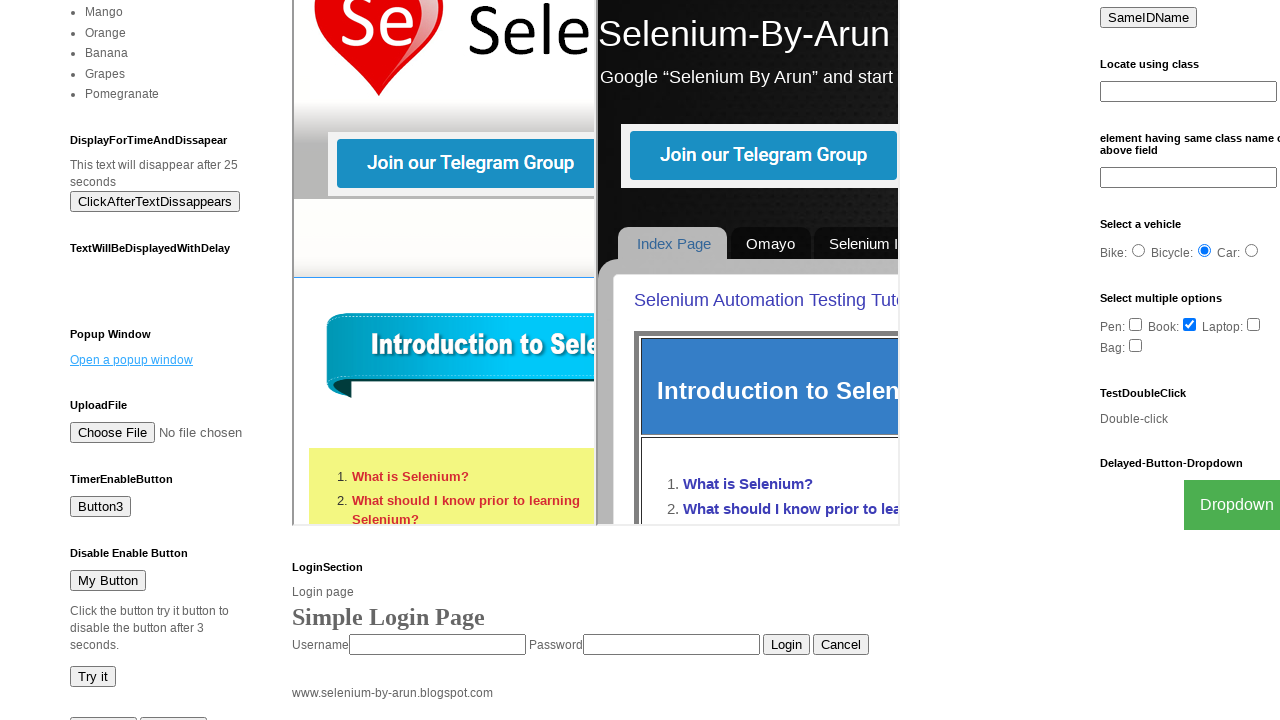

Captured new popup page handle
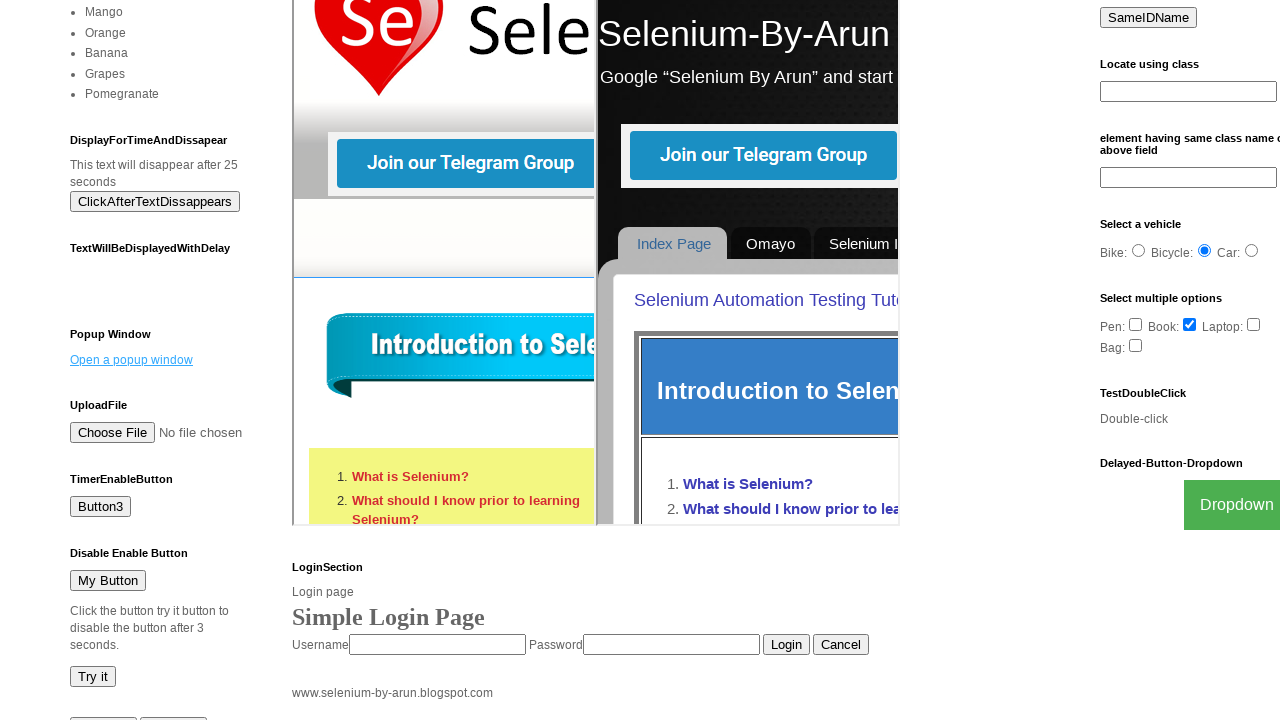

Popup page finished loading
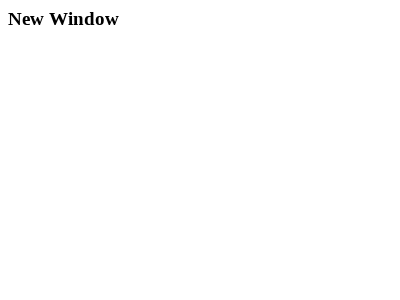

Verified multiple windows are open: 2 pages detected
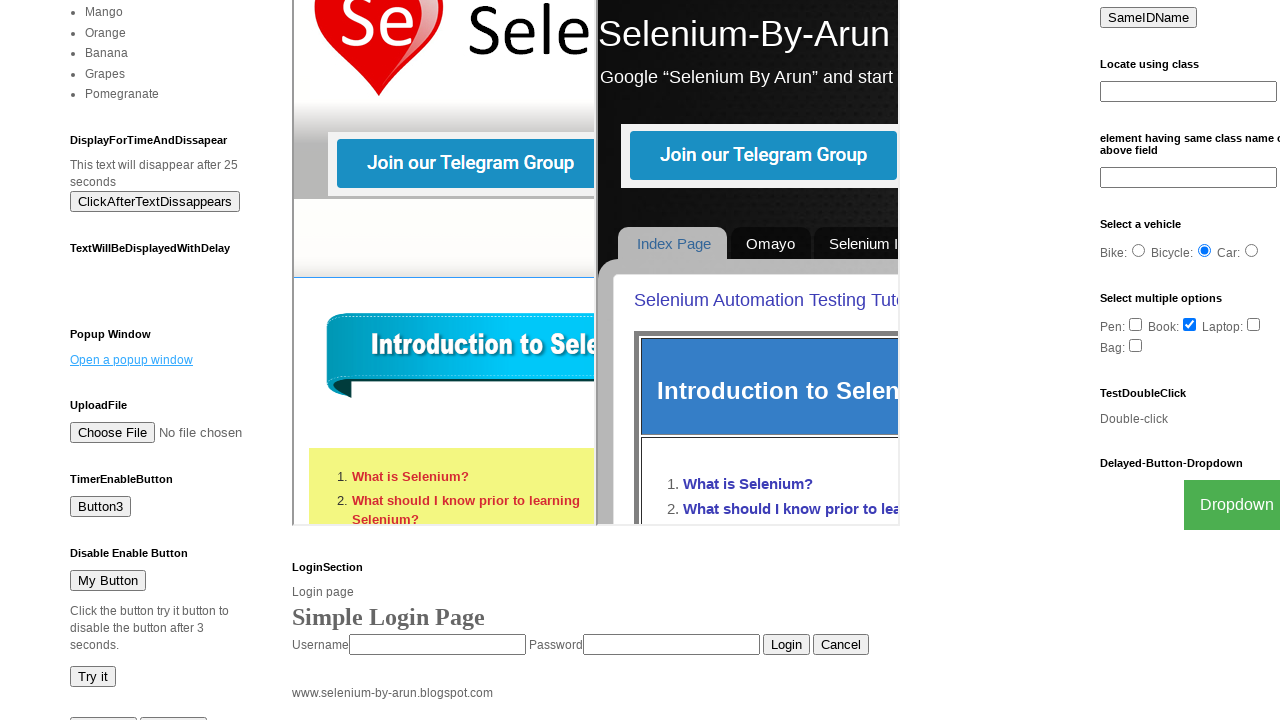

Logged all open page URLs: ['http://omayo.blogspot.com/', 'https://the-internet.herokuapp.com/windows/new']
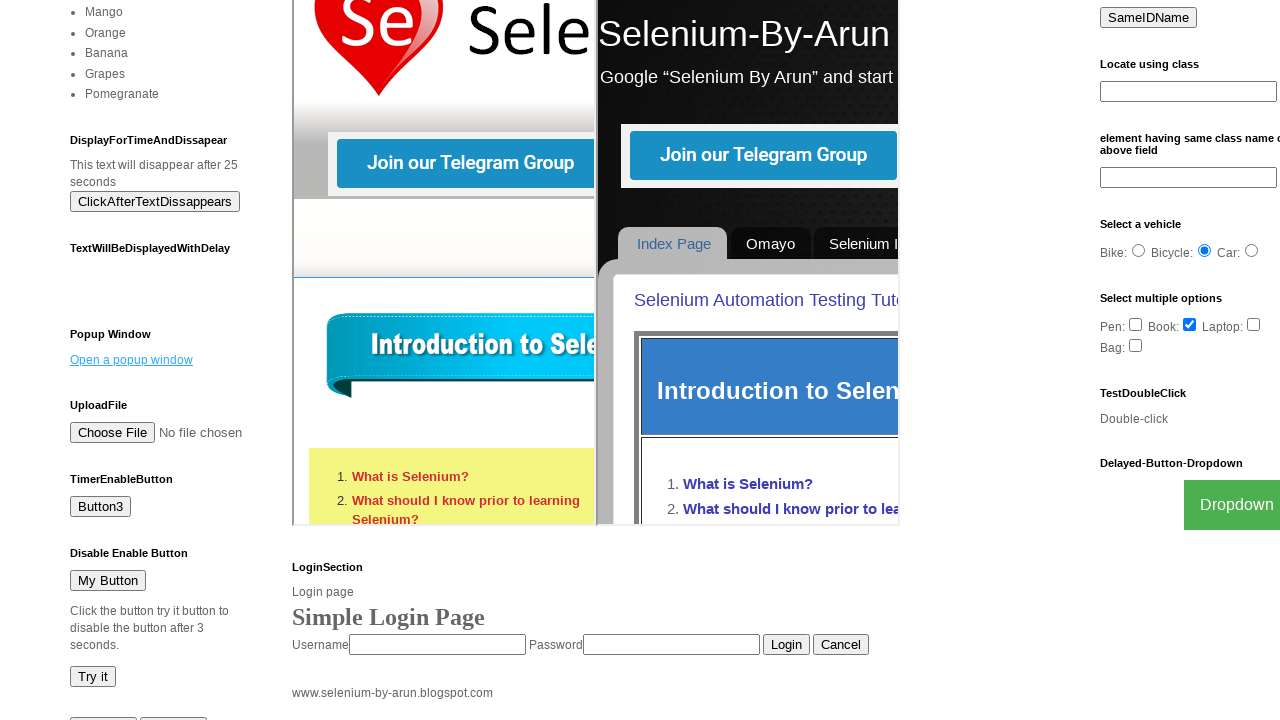

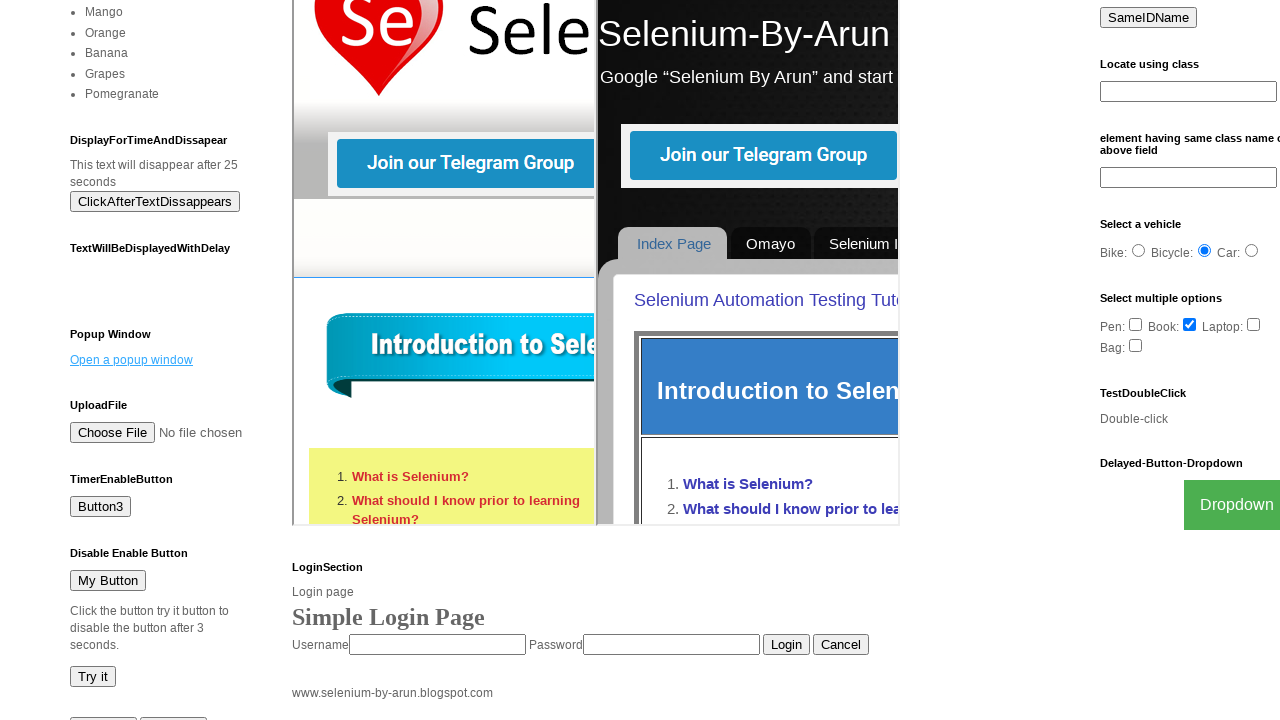